Fills out a form by entering a title in an input field and content in a textarea field

Starting URL: https://beatabrb.github.io/

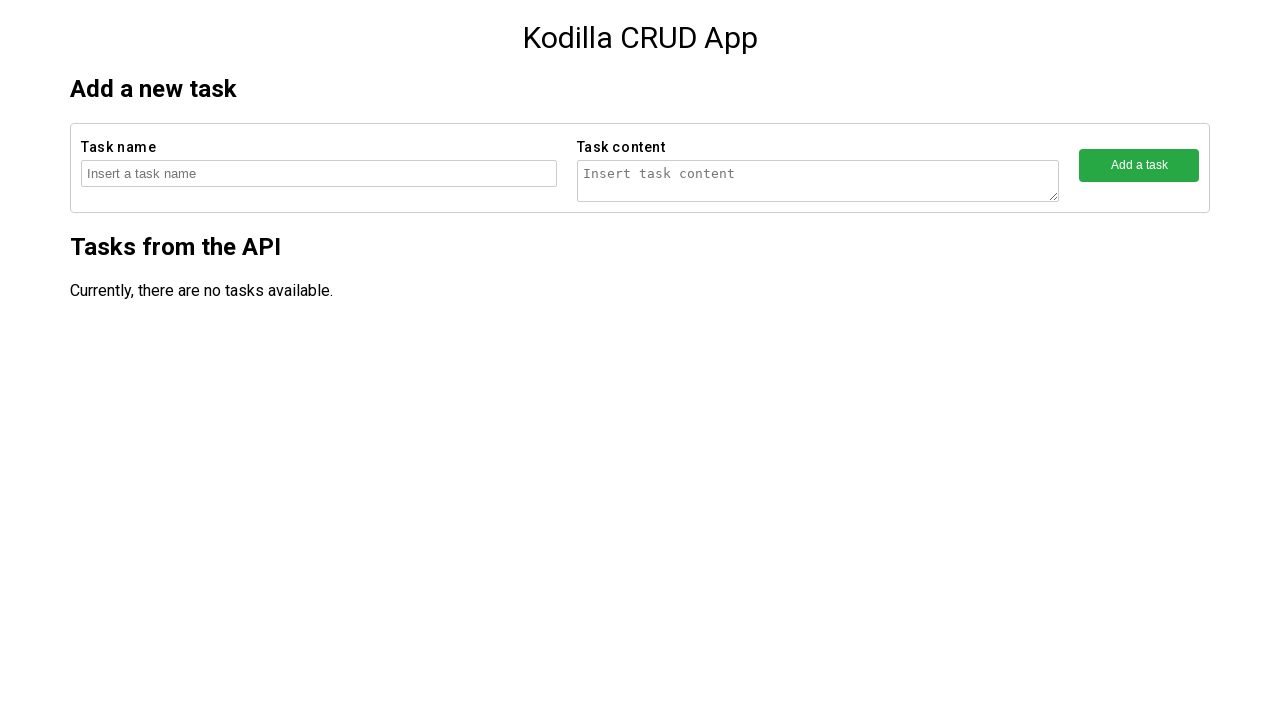

Filled title input field with 'New robotic task' on //html/body/main/section/form/fieldset/input
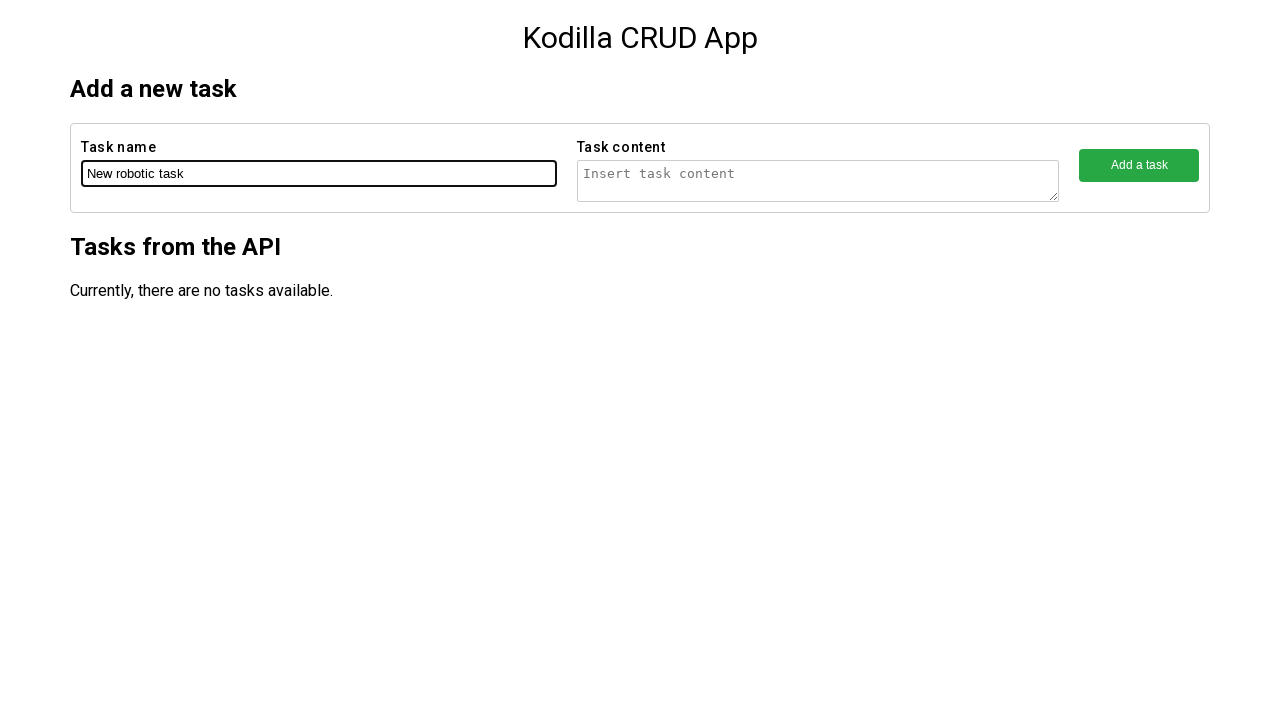

Filled content textarea with 'The robotic content' on //html/body/main/section/form/fieldset[2]/textarea
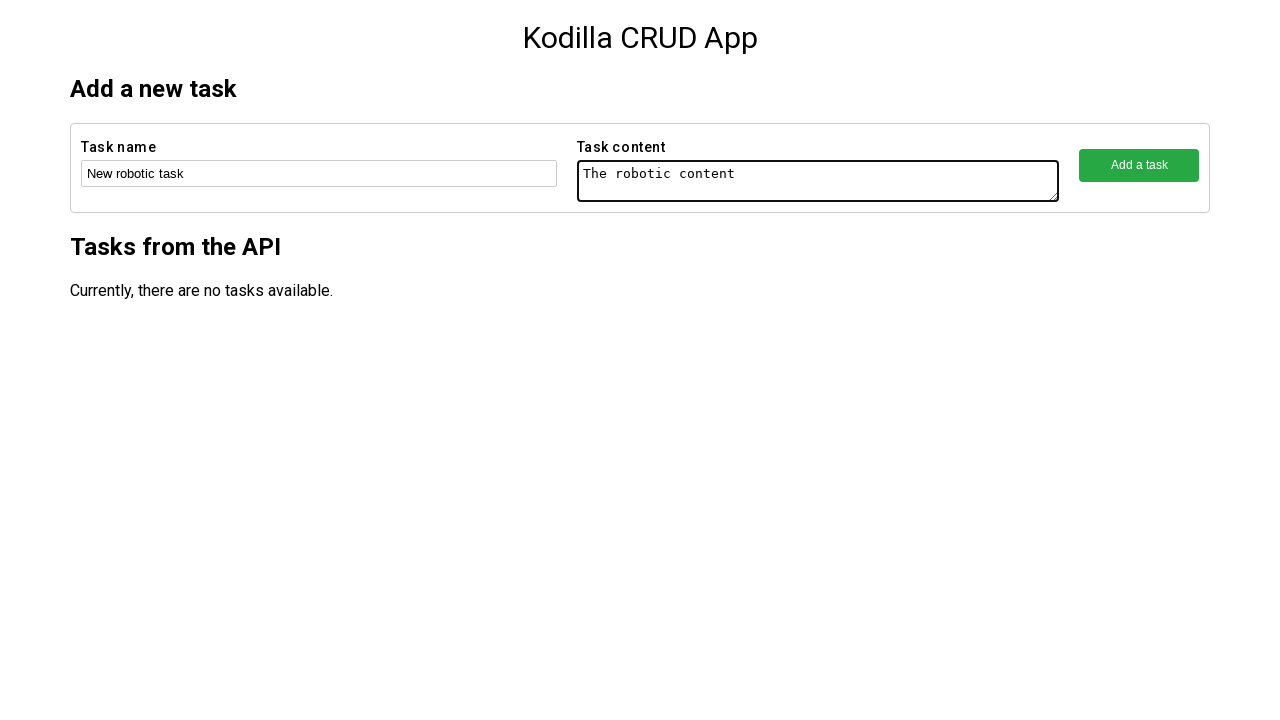

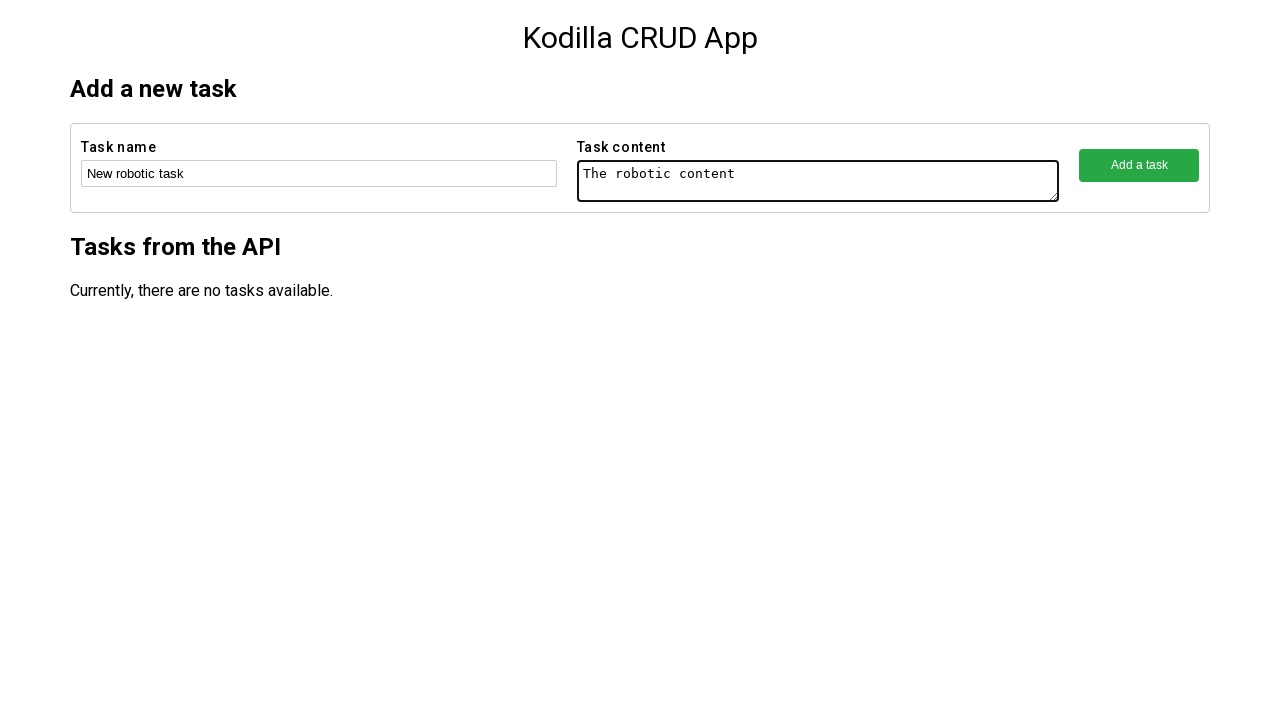